Tests filtering to show only active todos using the Active button

Starting URL: https://todomvc.com/examples/typescript-angular/#/

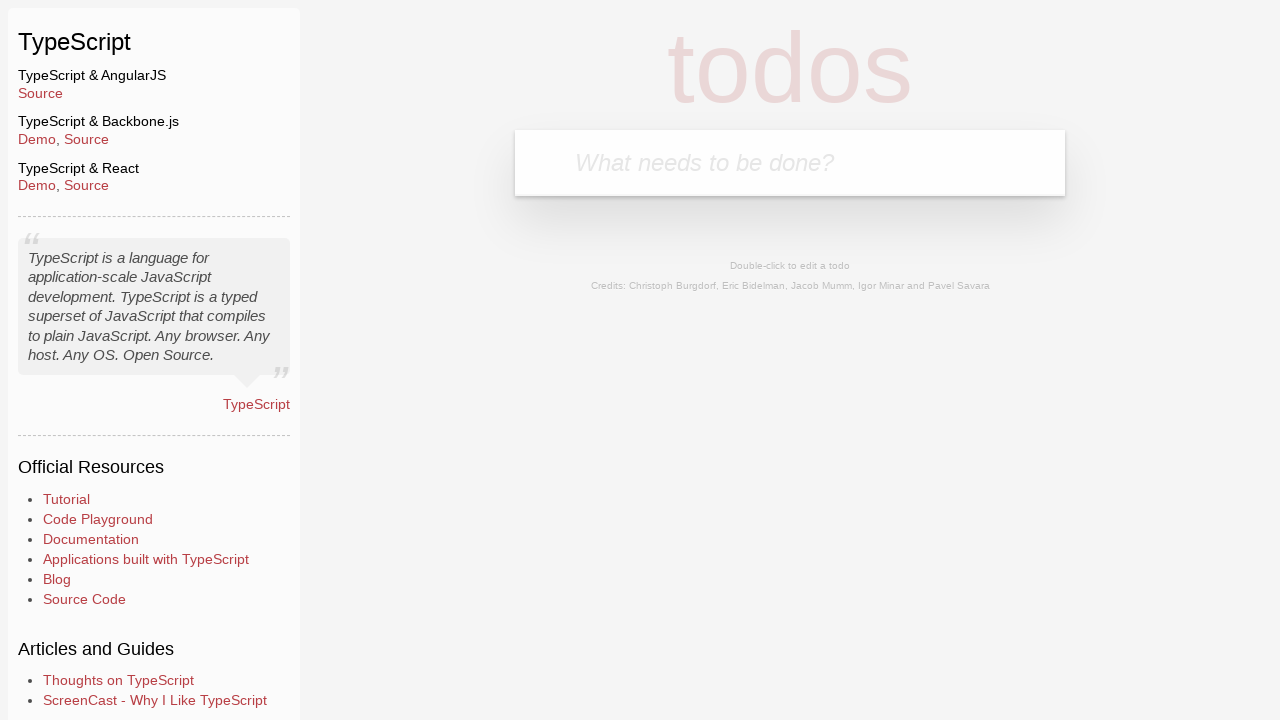

Filled new todo input with 'Example1' on .new-todo
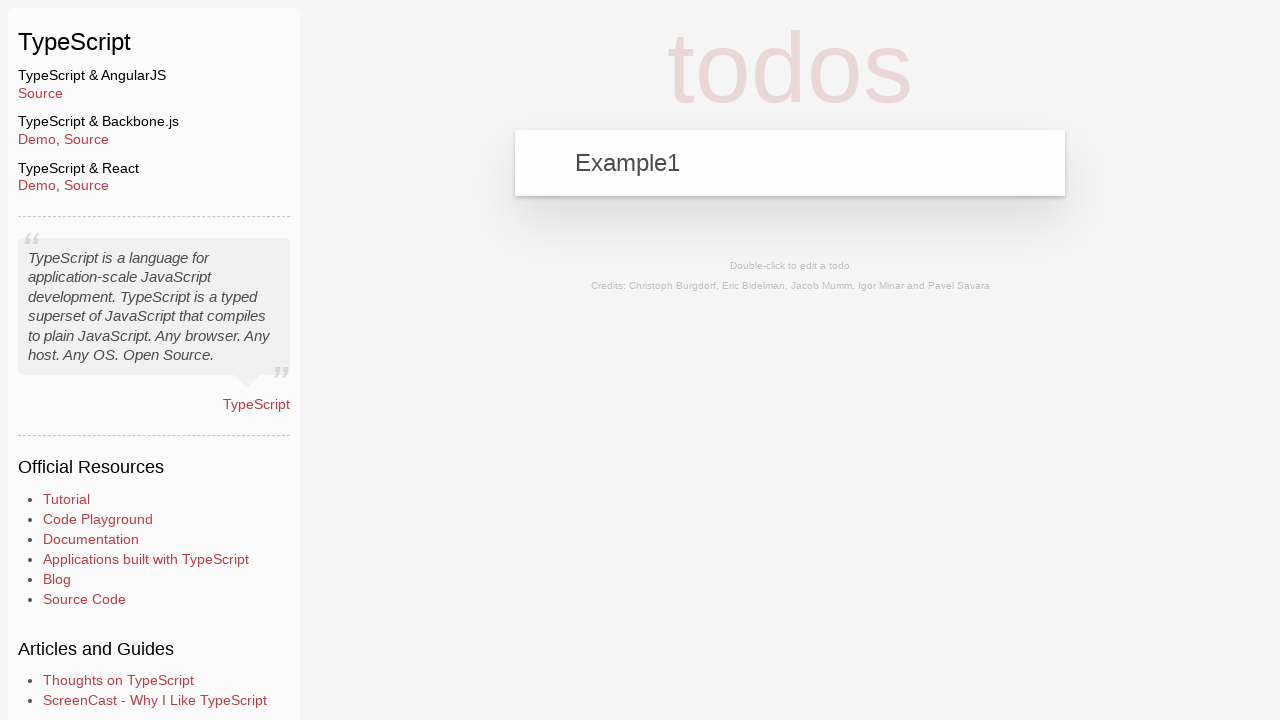

Pressed Enter to add first todo 'Example1' on .new-todo
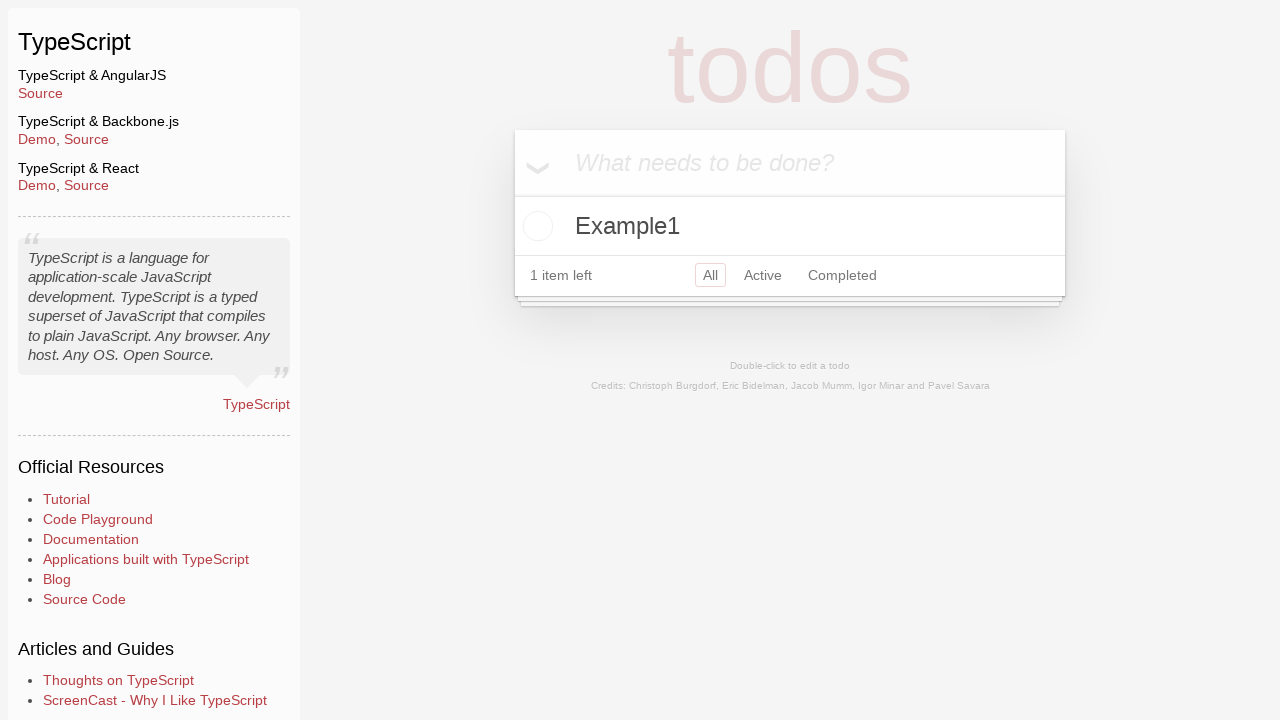

Filled new todo input with 'Example2' on .new-todo
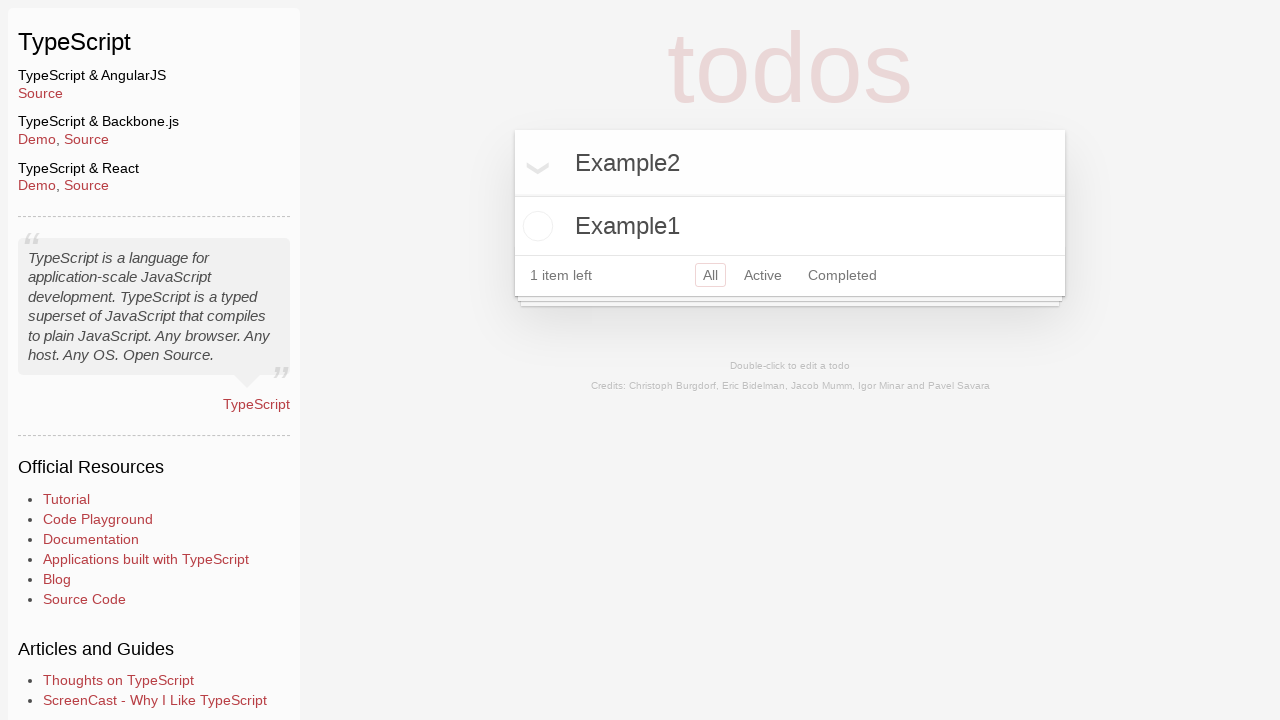

Pressed Enter to add second todo 'Example2' on .new-todo
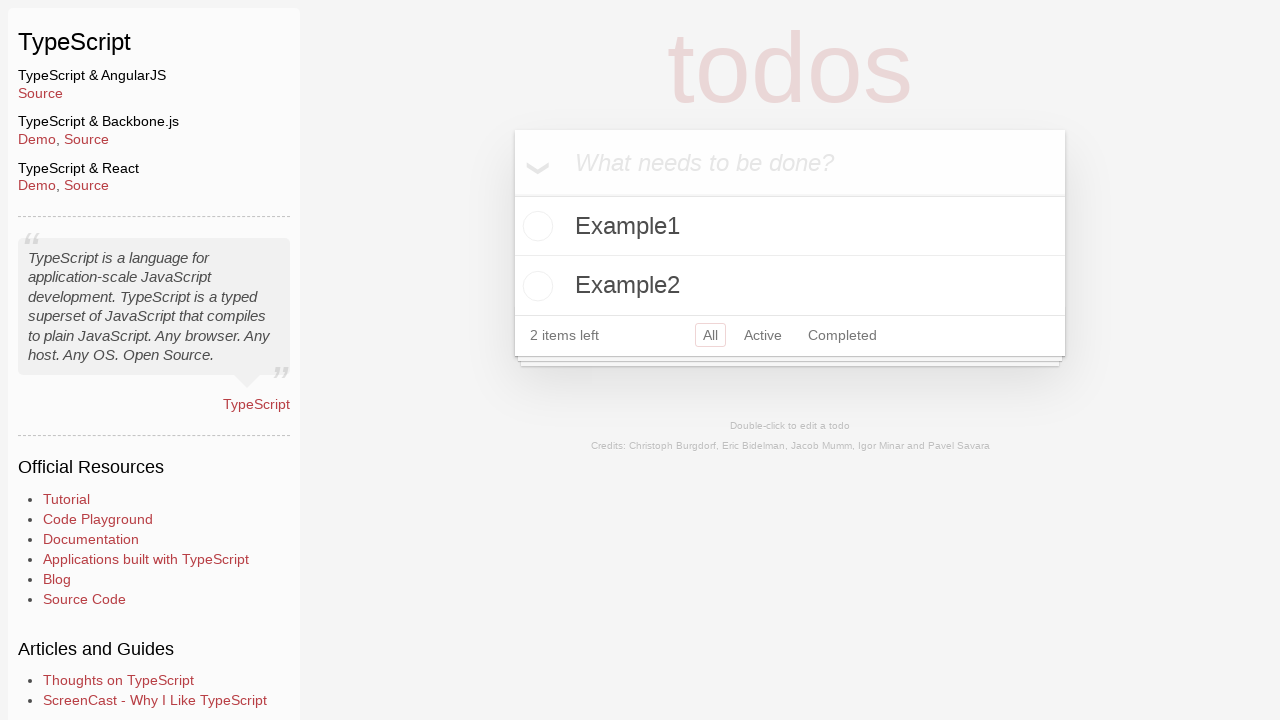

Clicked toggle button to mark 'Example2' as completed at (535, 286) on .todo-list li:has-text('Example2') .toggle
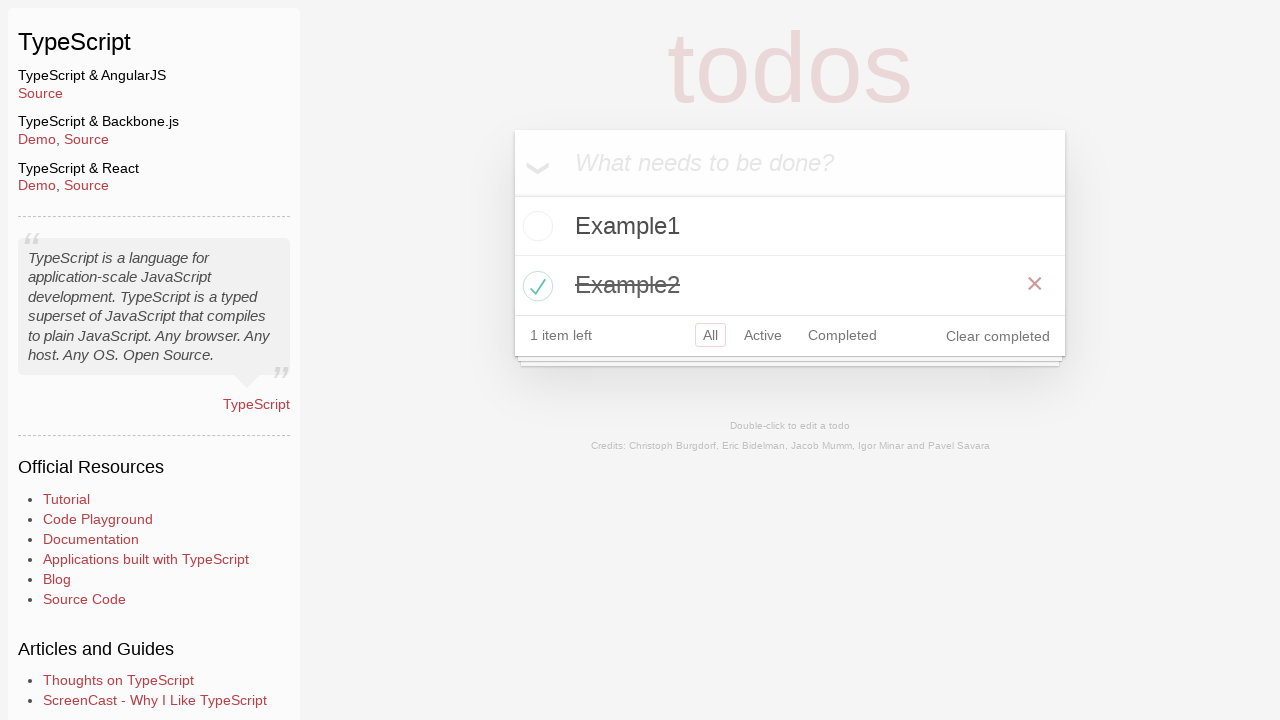

Clicked Active filter button to show only active todos at (763, 335) on .filters >> text=Active
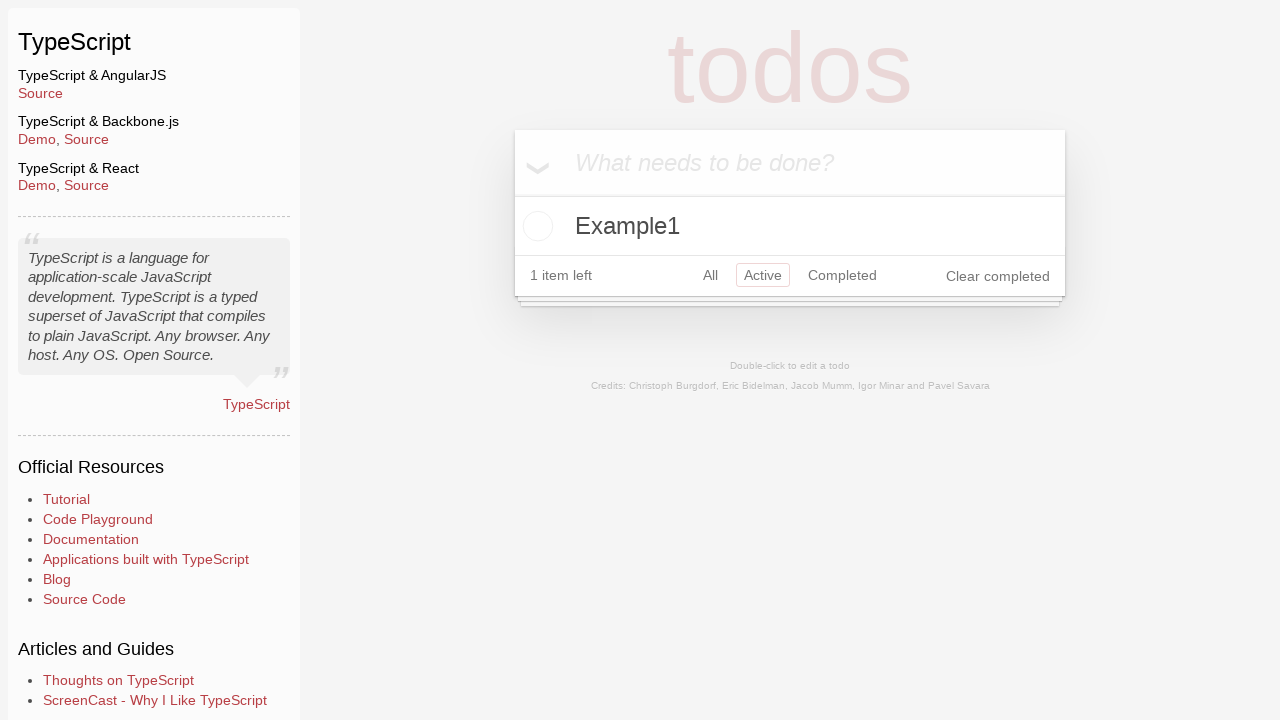

Verified that only active todo 'Example1' is visible after filtering
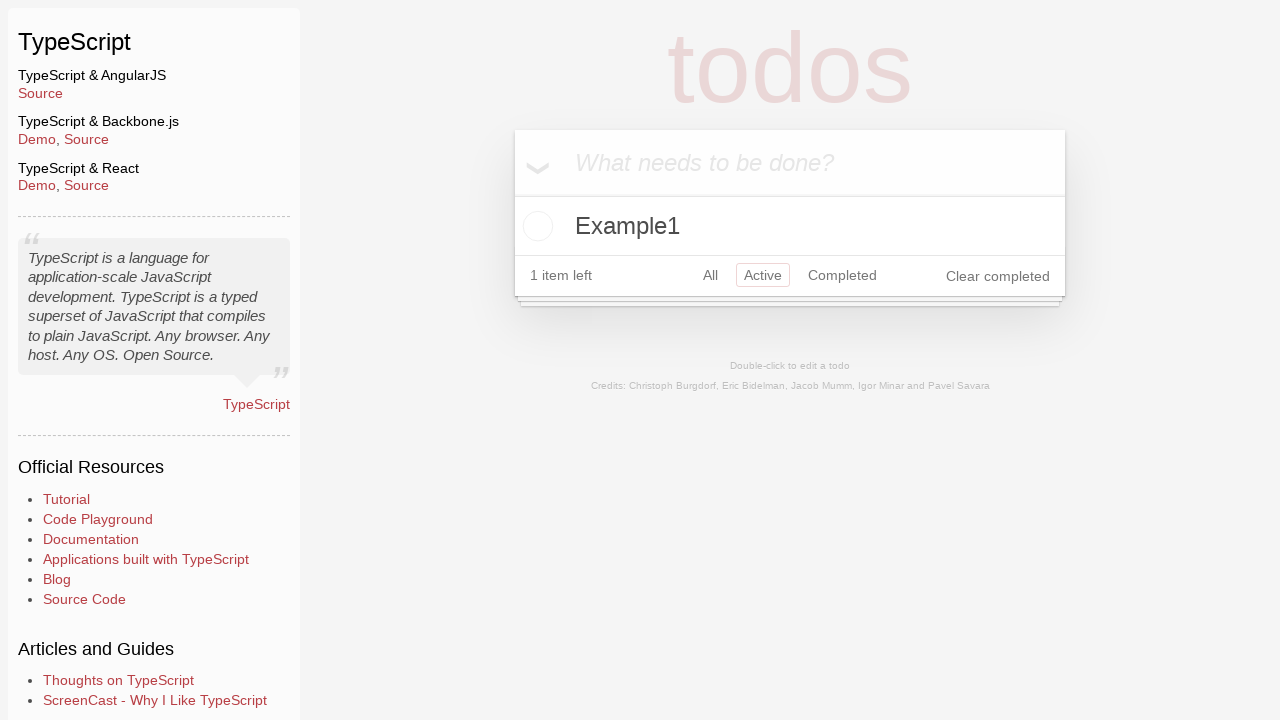

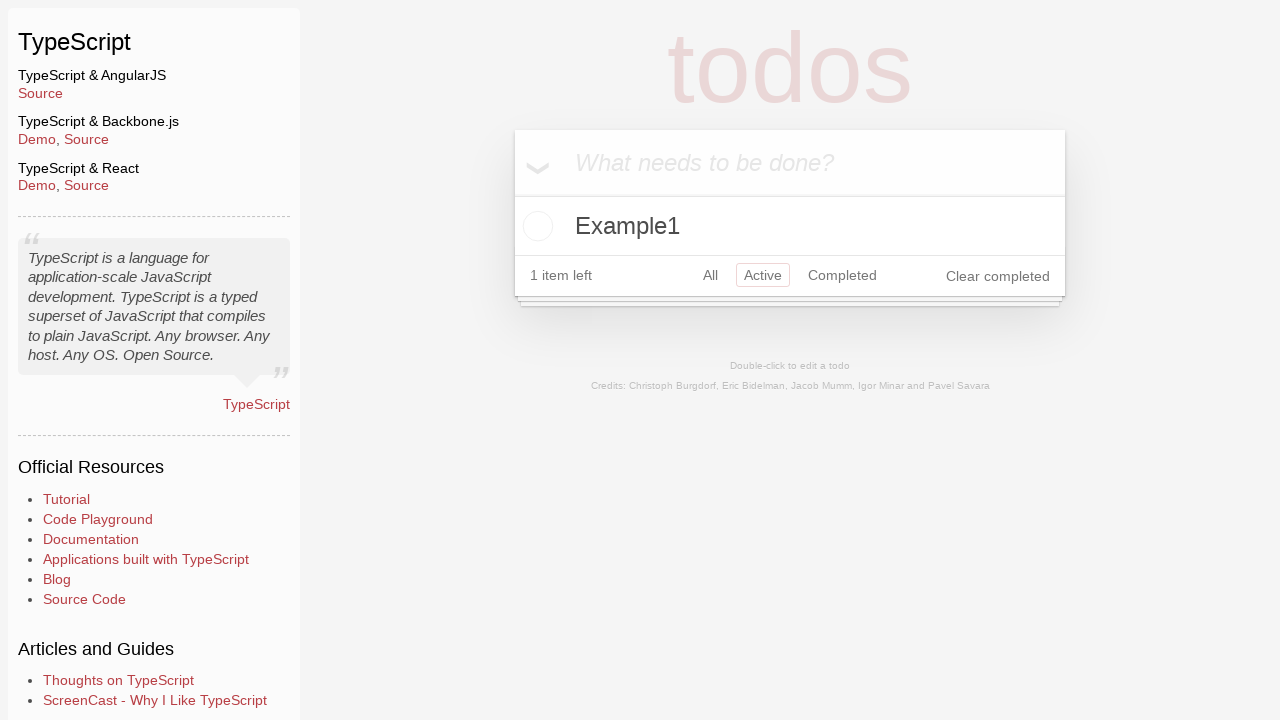